Tests the "How it works" navigation on resolve.vote by clicking the navigation link and verifying the page header is displayed

Starting URL: https://resolve.vote/

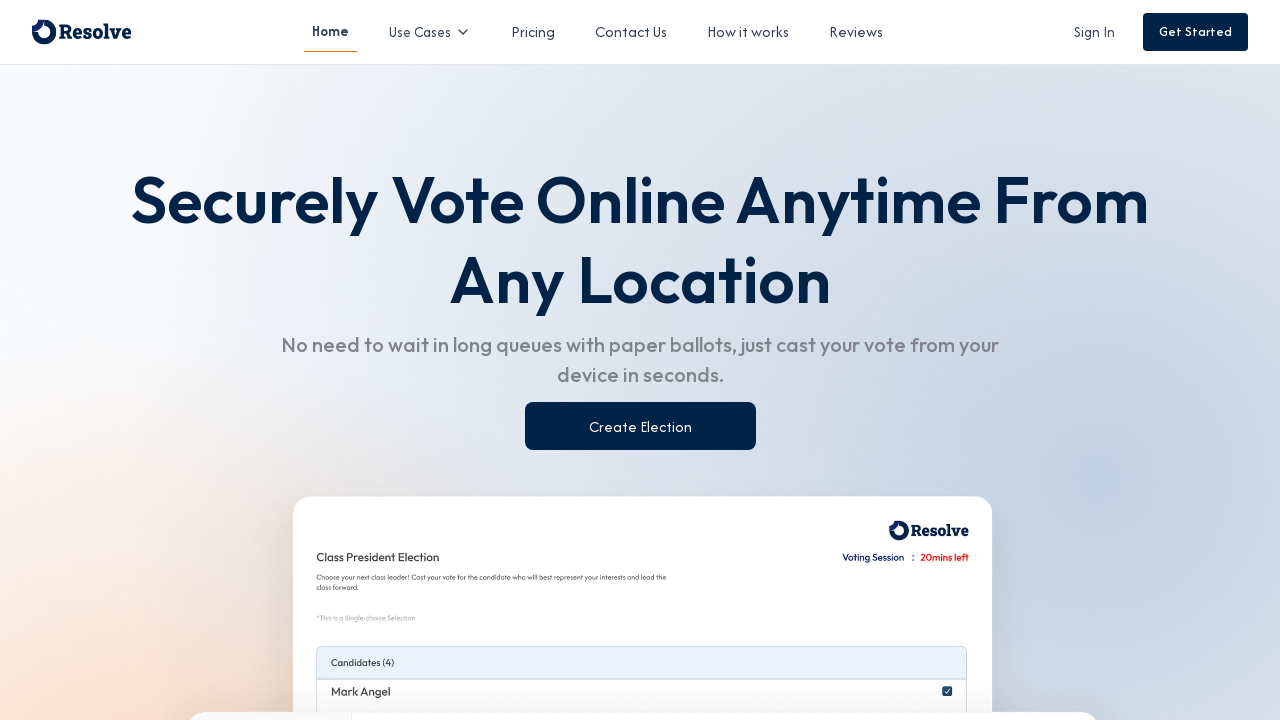

Clicked 'How it works' navigation link at (748, 32) on xpath=/html/body/div/header/div/nav/a[4]
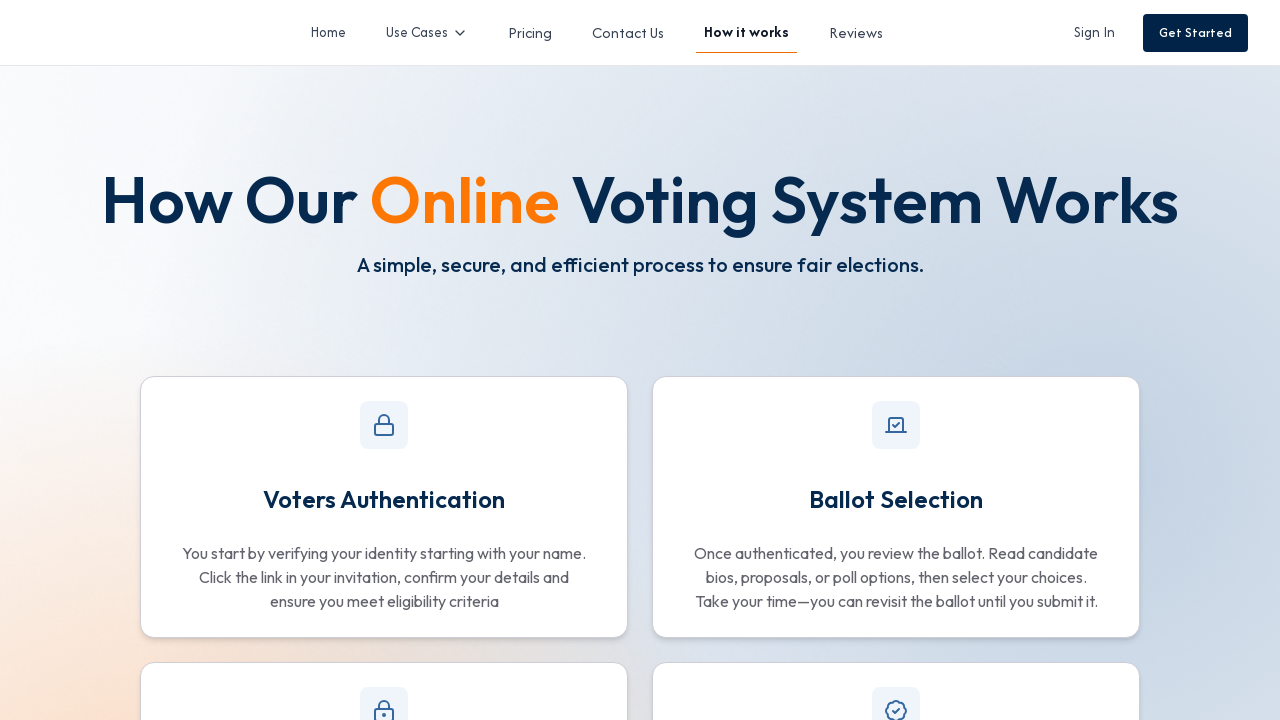

Verified page header is displayed on 'How it works' page
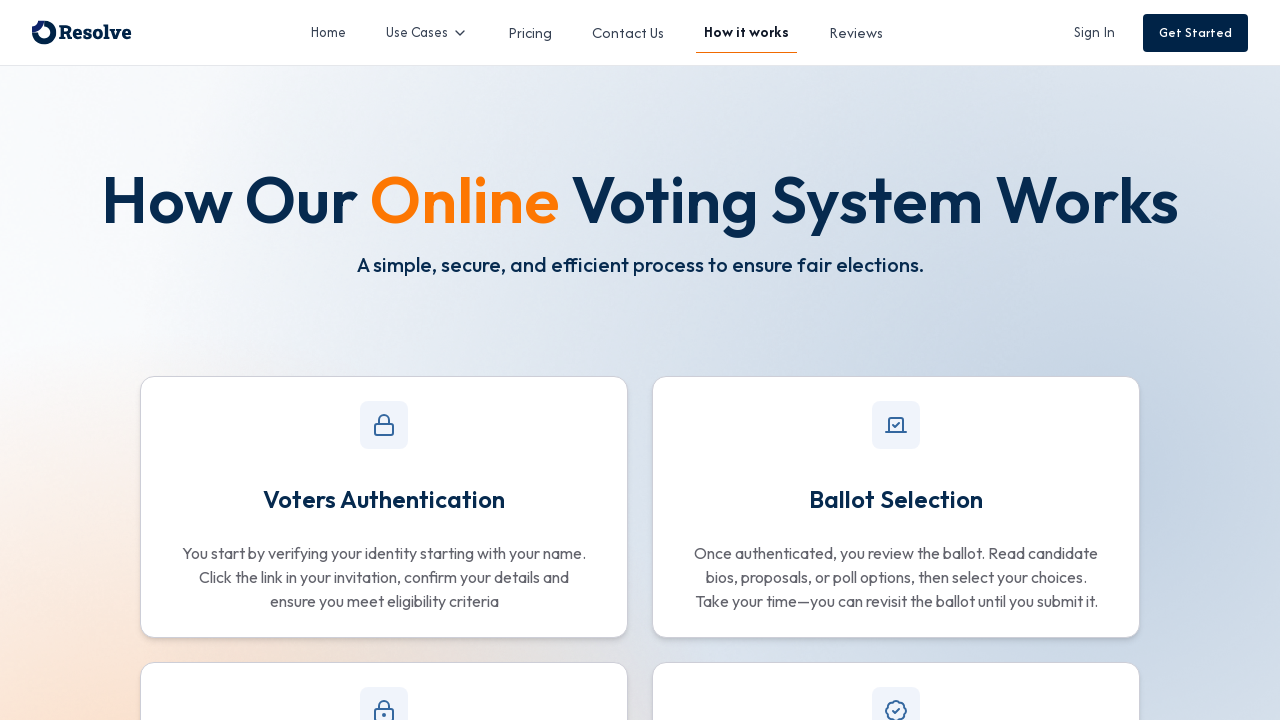

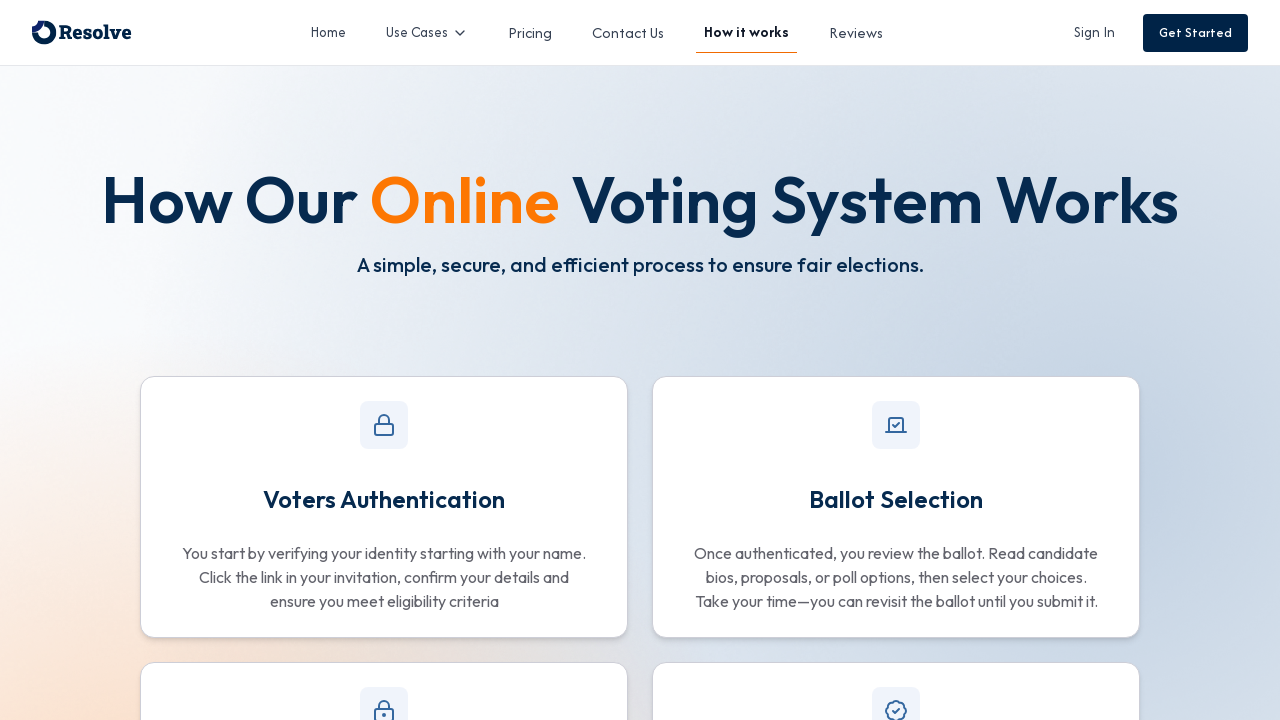